Tests unmarking todo items as complete

Starting URL: https://demo.playwright.dev/todomvc

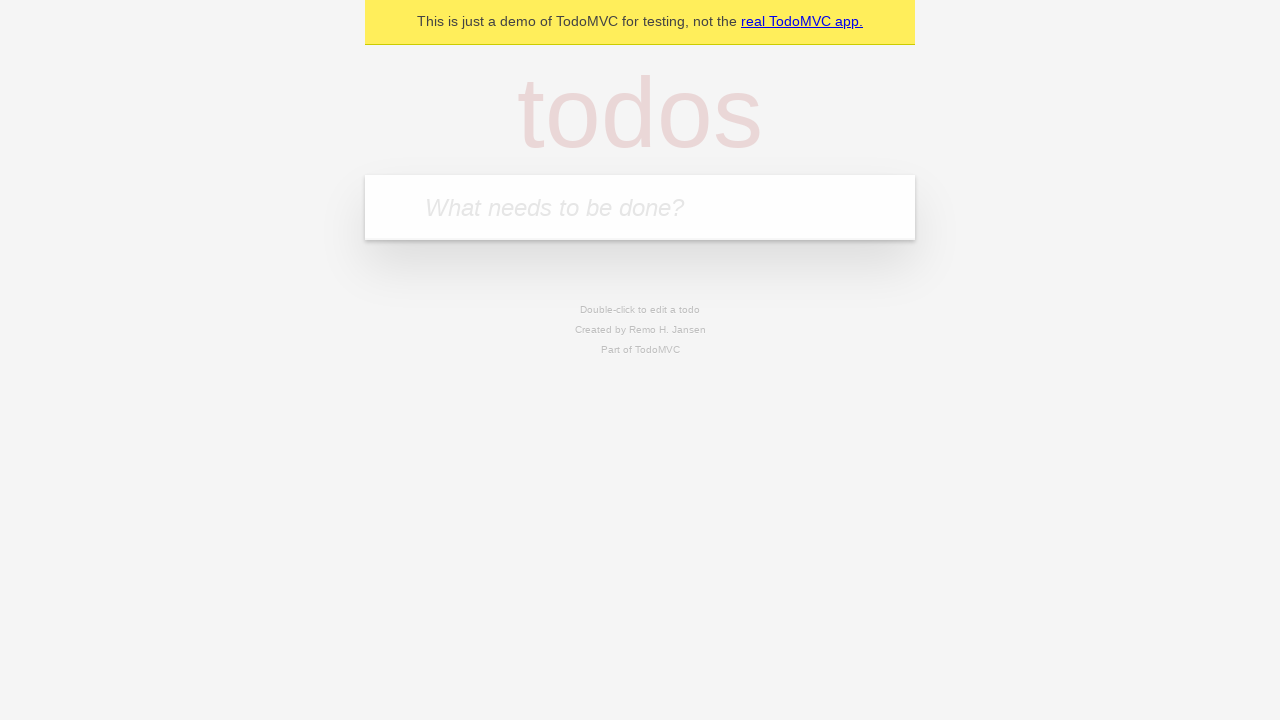

Filled input field with 'buy some cheese' on internal:attr=[placeholder="What needs to be done?"i]
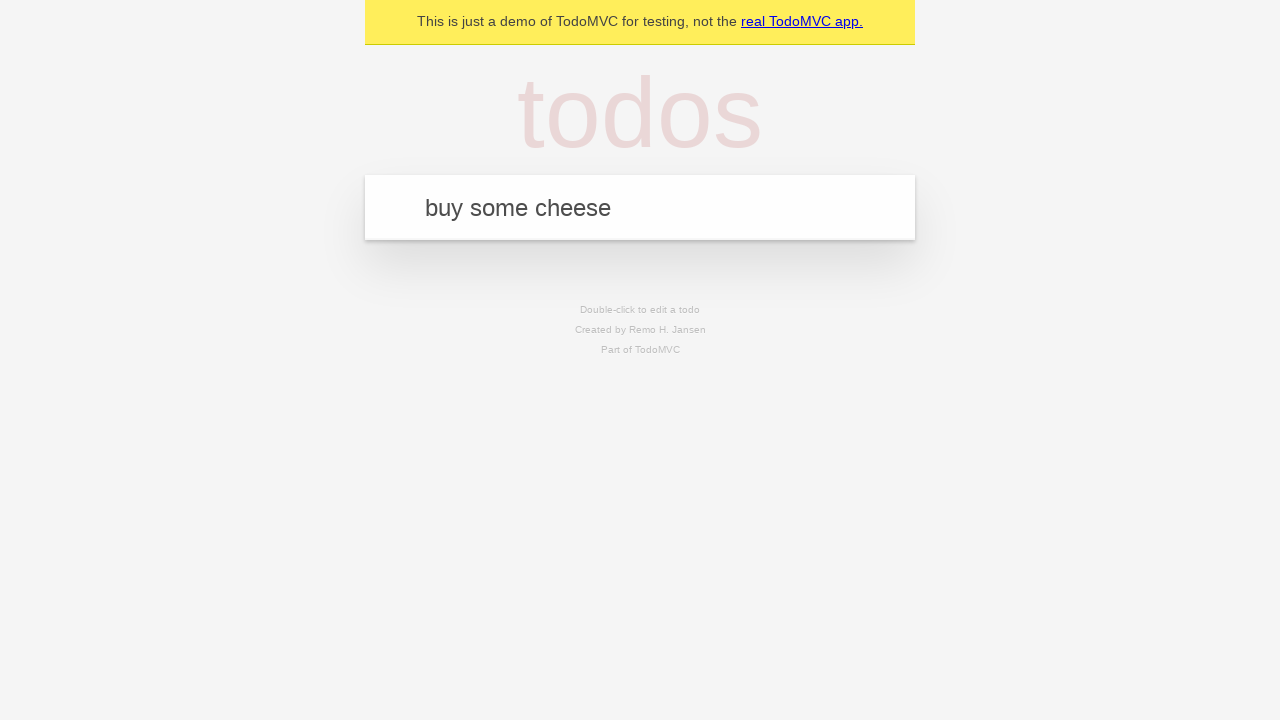

Pressed Enter to create first todo item on internal:attr=[placeholder="What needs to be done?"i]
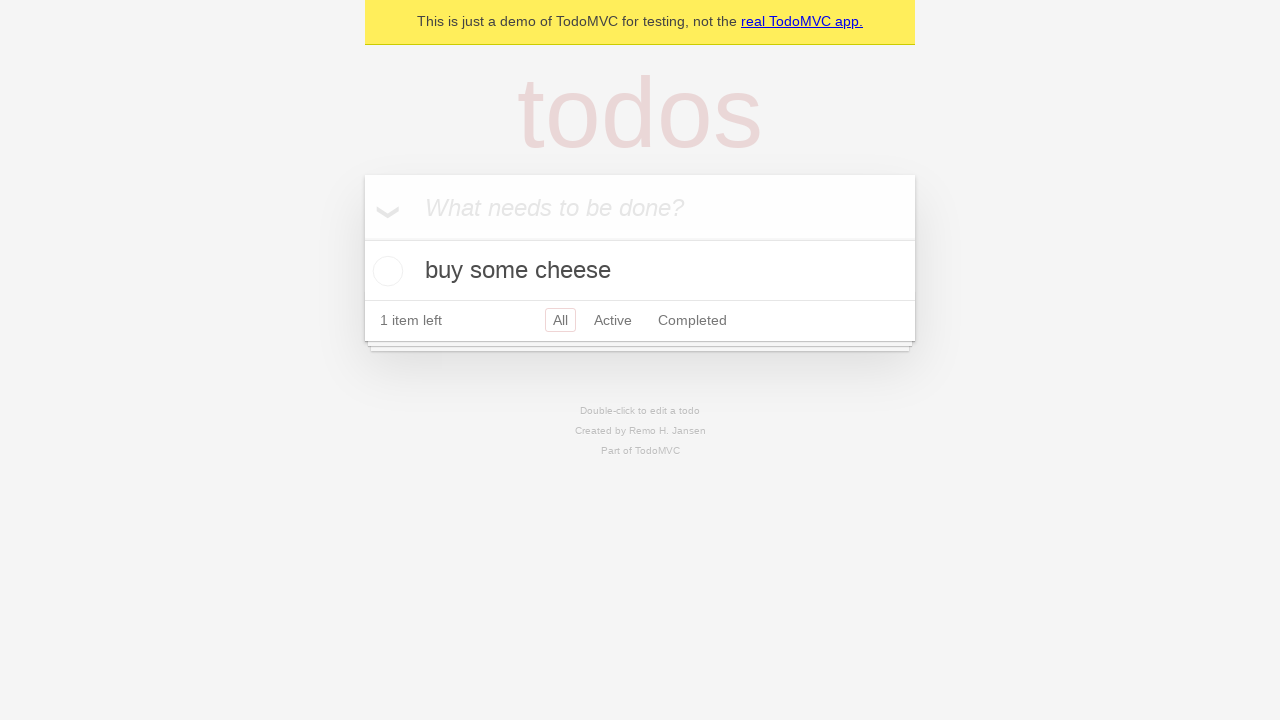

Filled input field with 'feed the cat' on internal:attr=[placeholder="What needs to be done?"i]
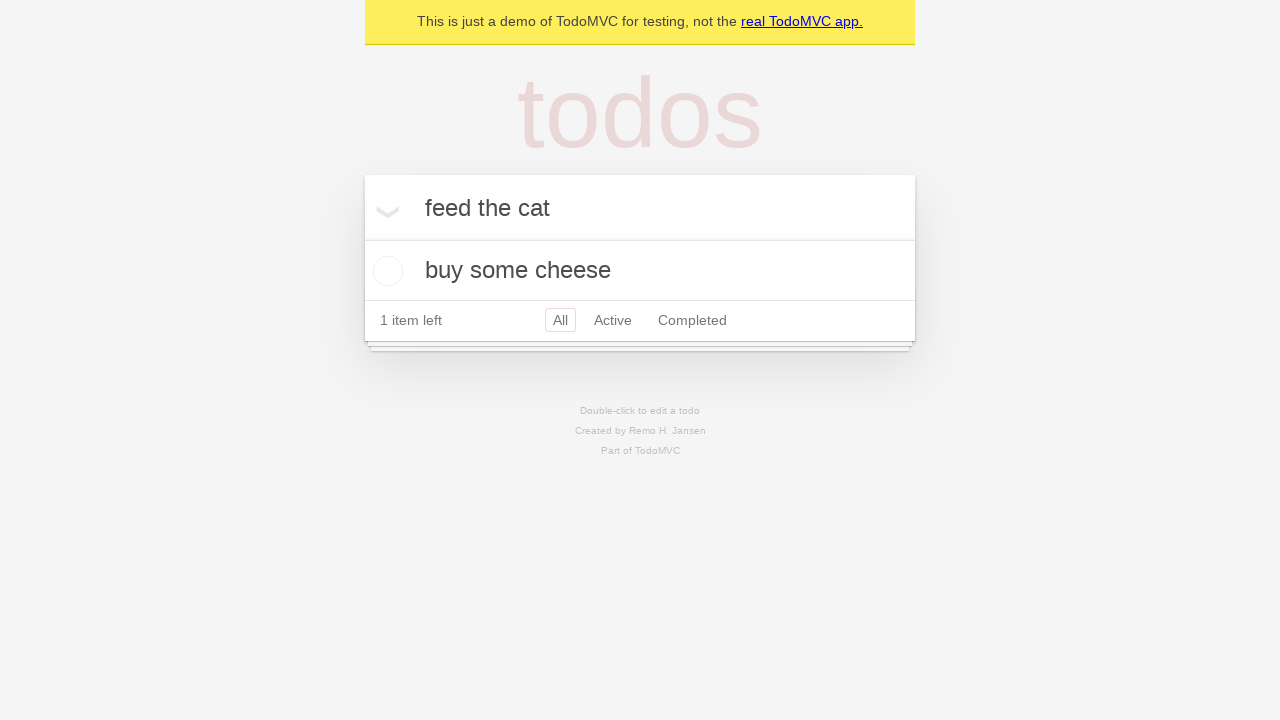

Pressed Enter to create second todo item on internal:attr=[placeholder="What needs to be done?"i]
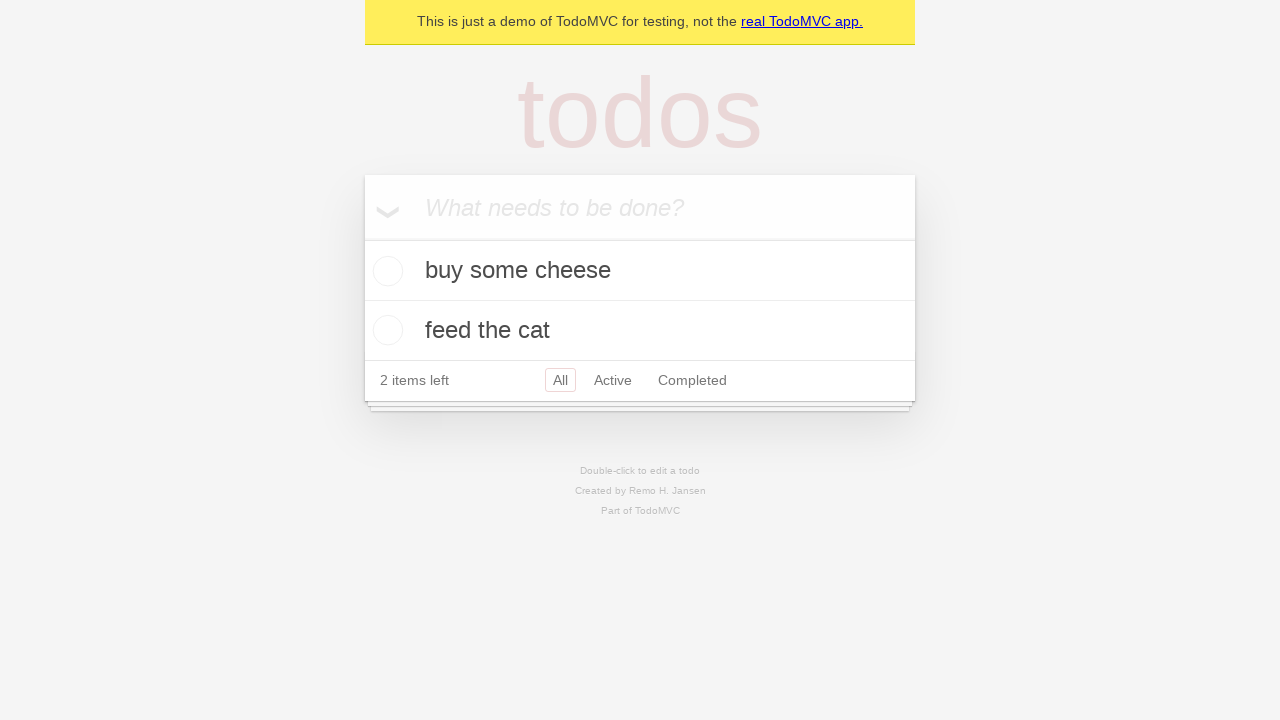

Checked first todo item as complete at (385, 271) on .todo-list li >> nth=0 >> .toggle
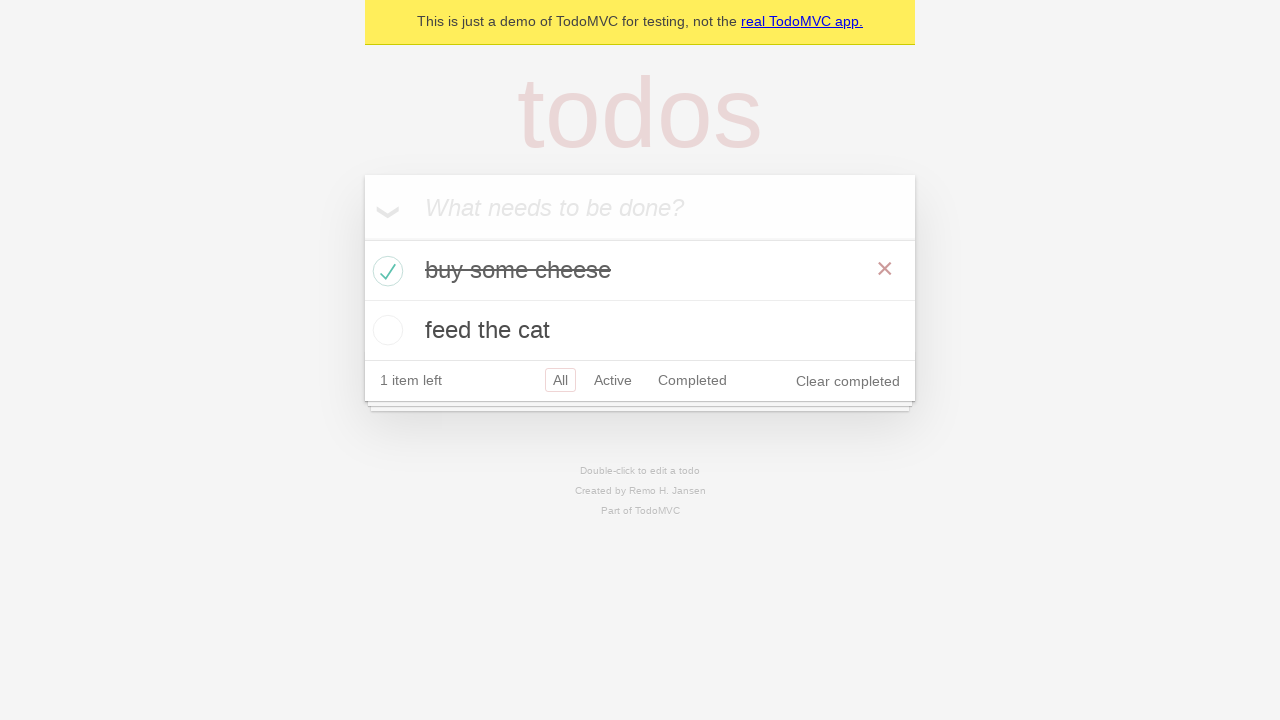

Unchecked first todo item to mark as incomplete at (385, 271) on .todo-list li >> nth=0 >> .toggle
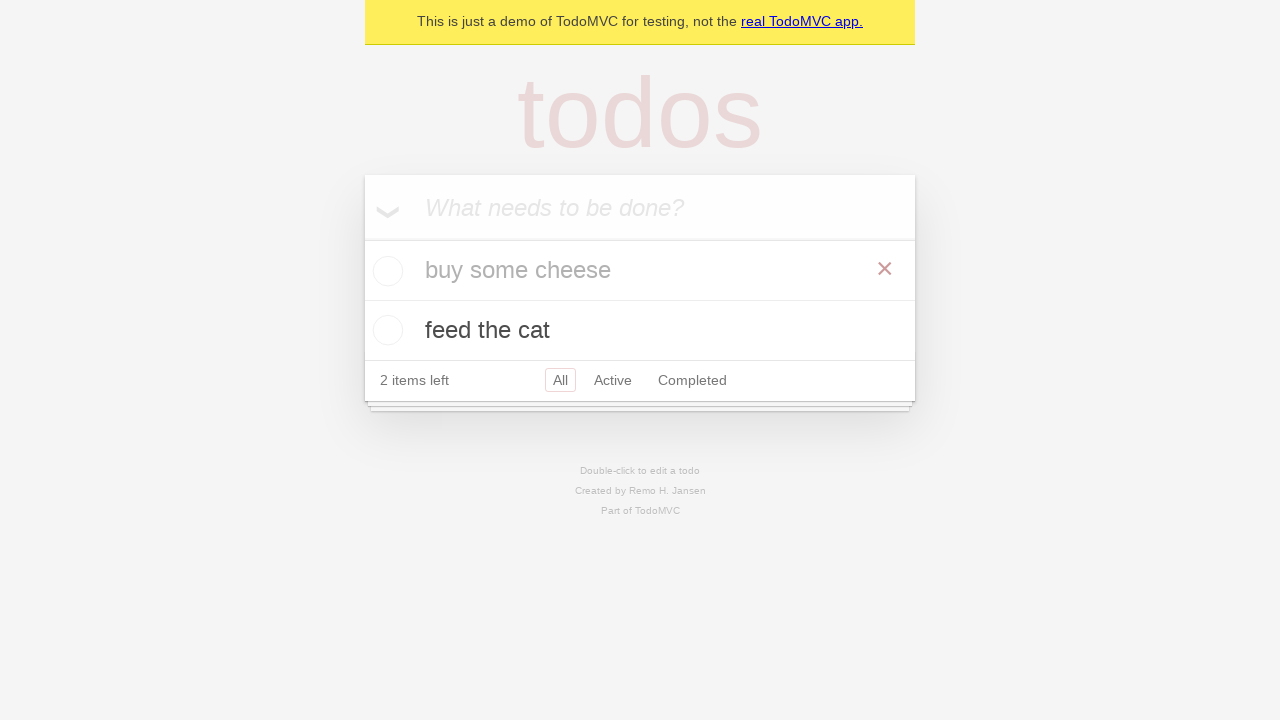

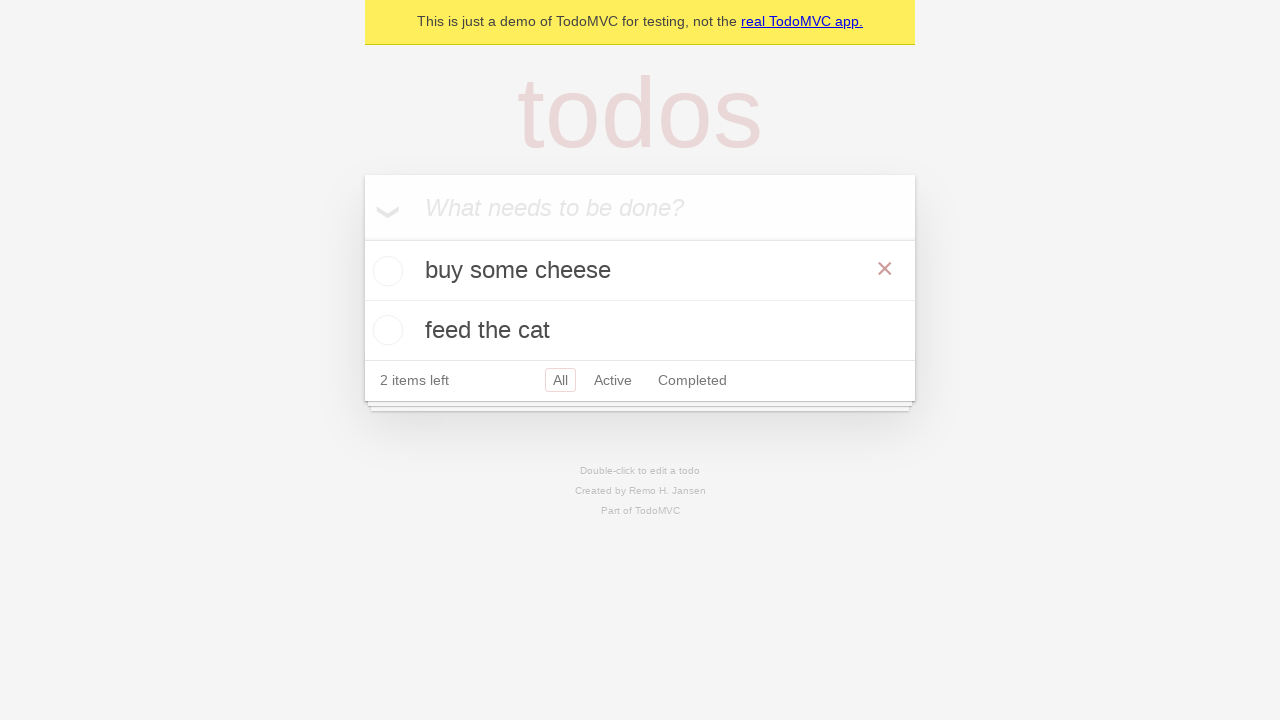